Tests textarea field by entering text content

Starting URL: https://bonigarcia.dev/selenium-webdriver-java/web-form.html

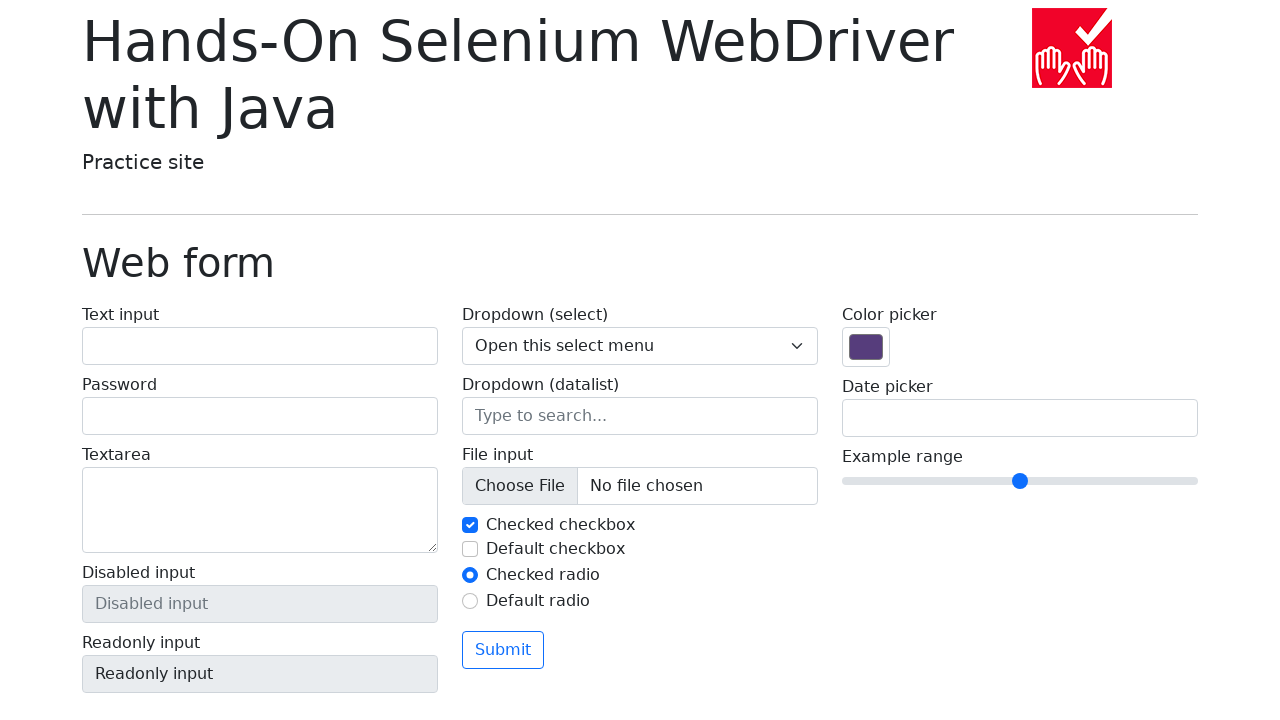

Filled textarea field with text 'Заполнил поле' on textarea[name='my-textarea']
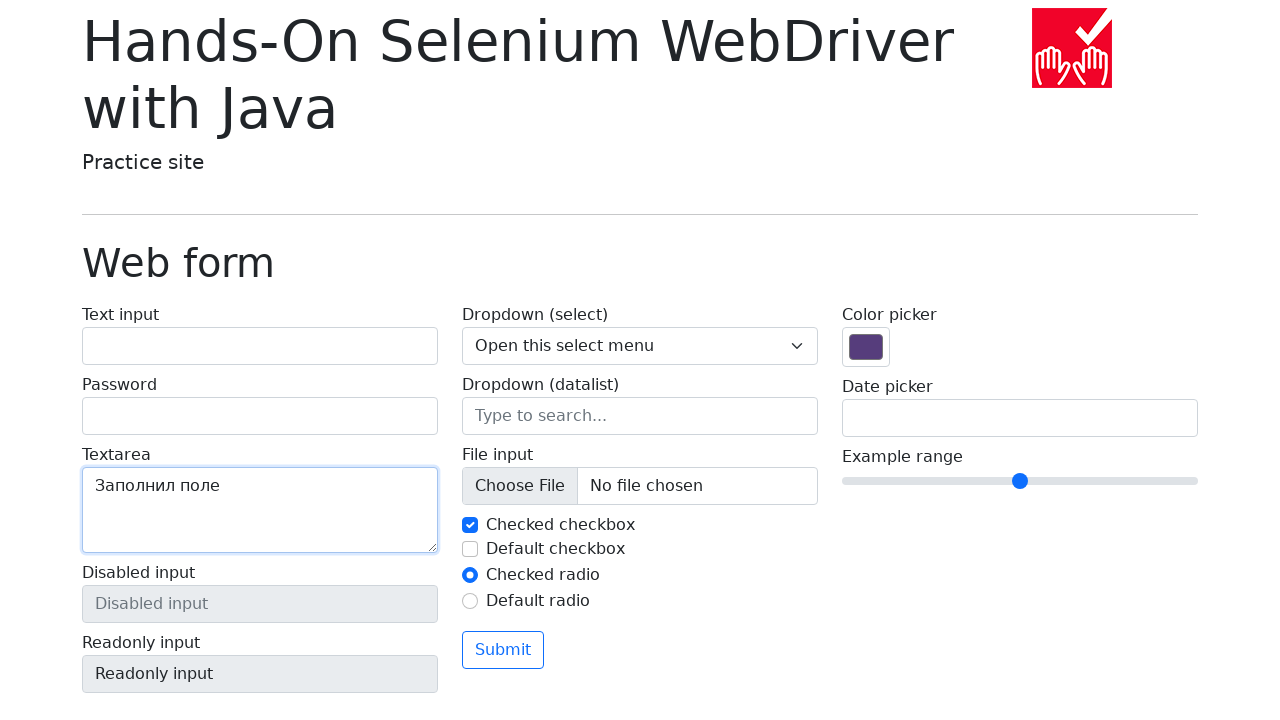

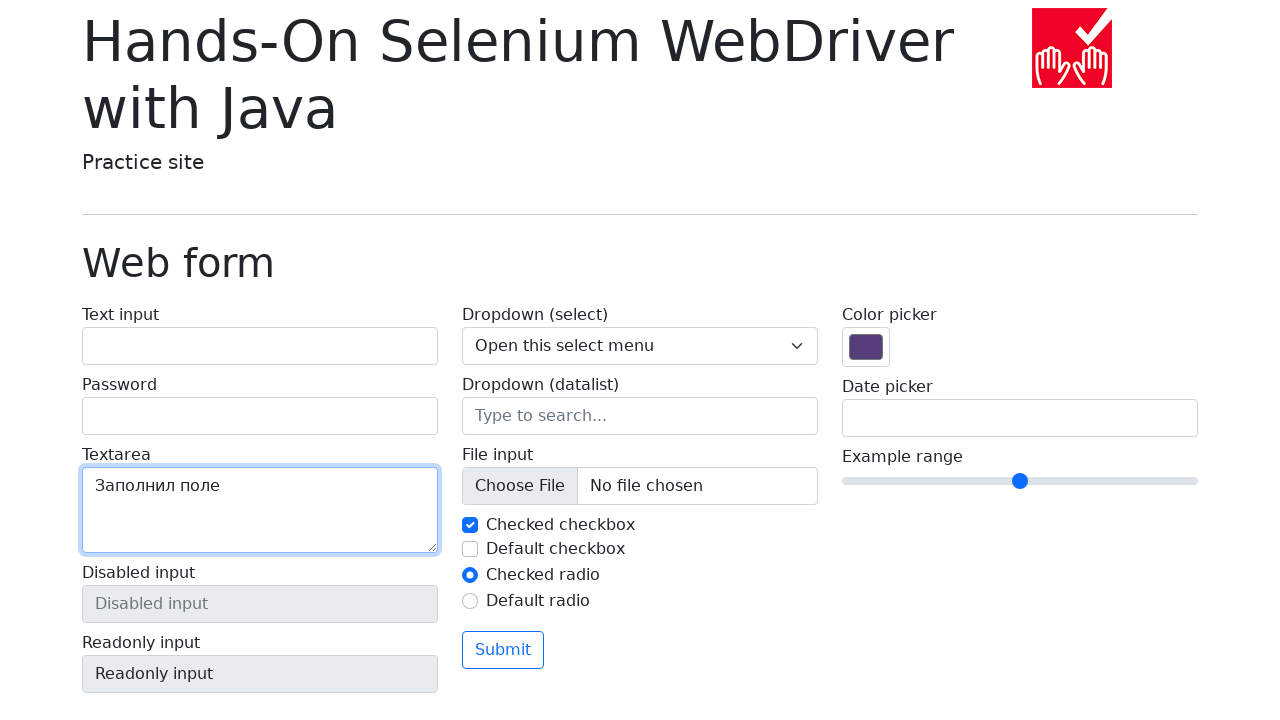